Tests hotel booking tab by switching to hotel tab and entering a hotel location

Starting URL: https://www.united.com/en/us/

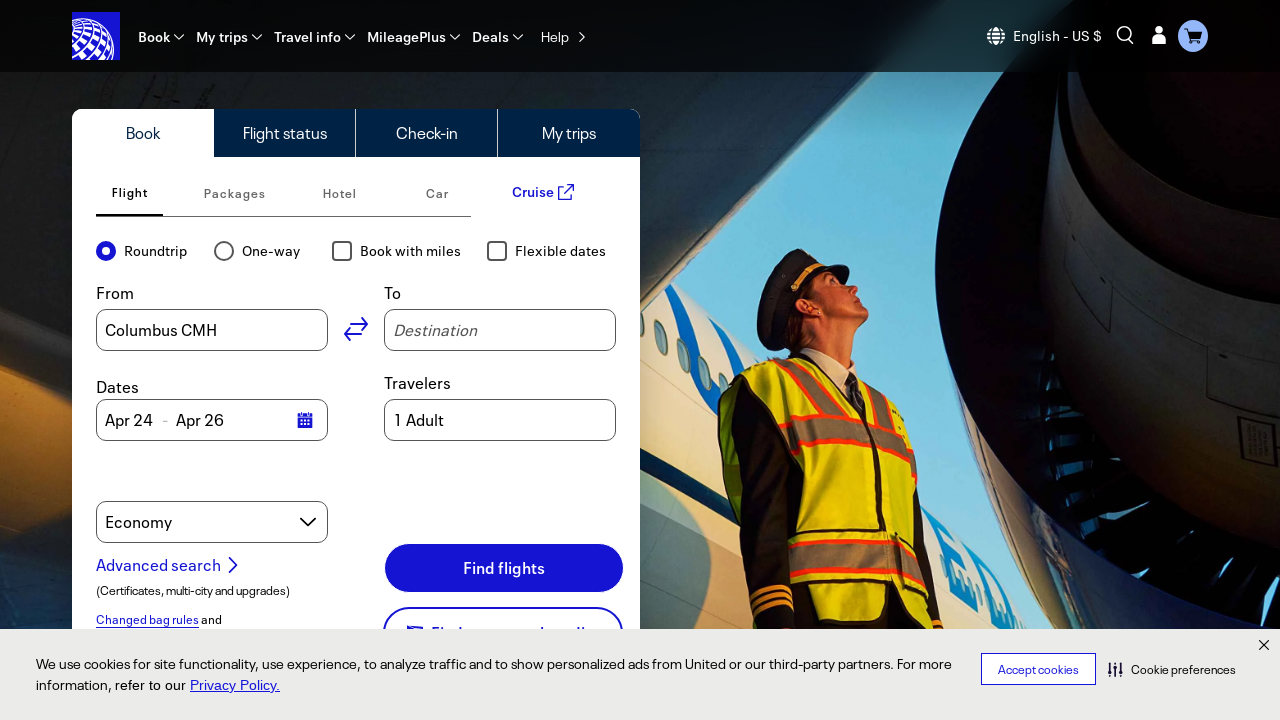

Clicked Hotel tab to switch to hotel booking at (340, 194) on xpath=//*[@id='bookHotelTab']
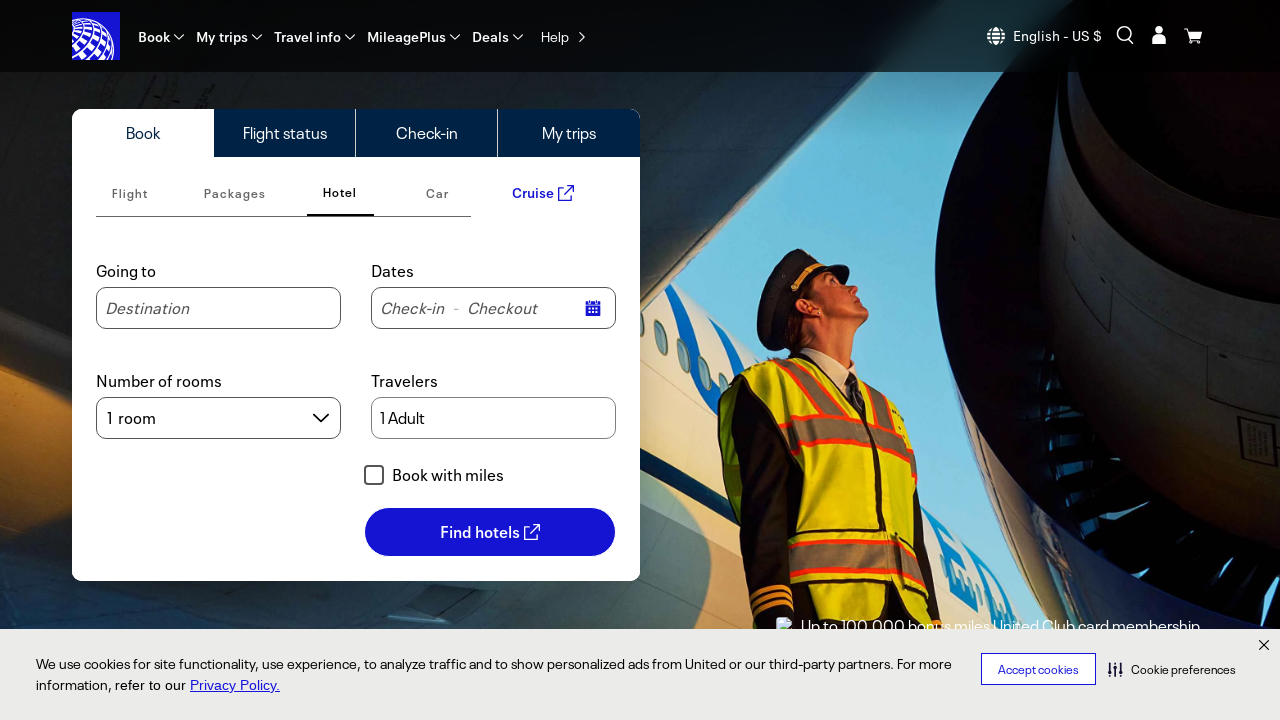

Clicked hotel location input field at (218, 308) on xpath=//*[@type='text'][1]
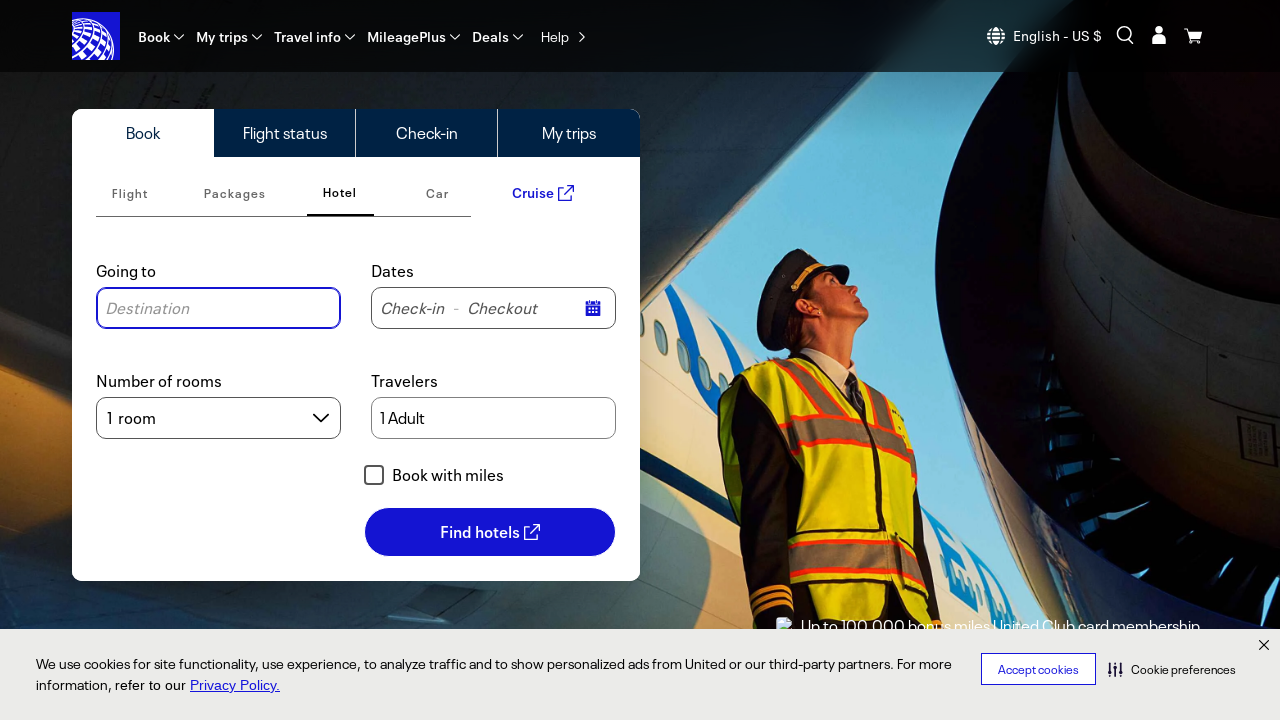

Typed 'Kachiguda' in hotel location field
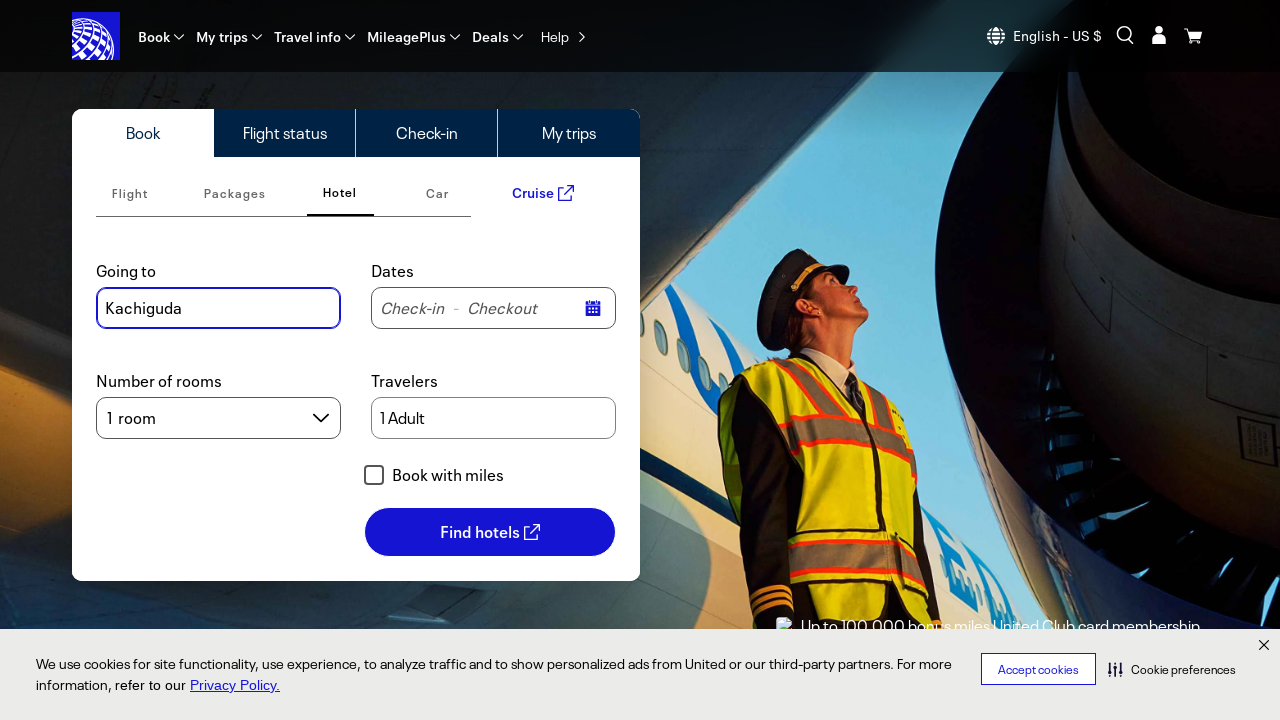

Pressed ArrowDown to navigate dropdown options
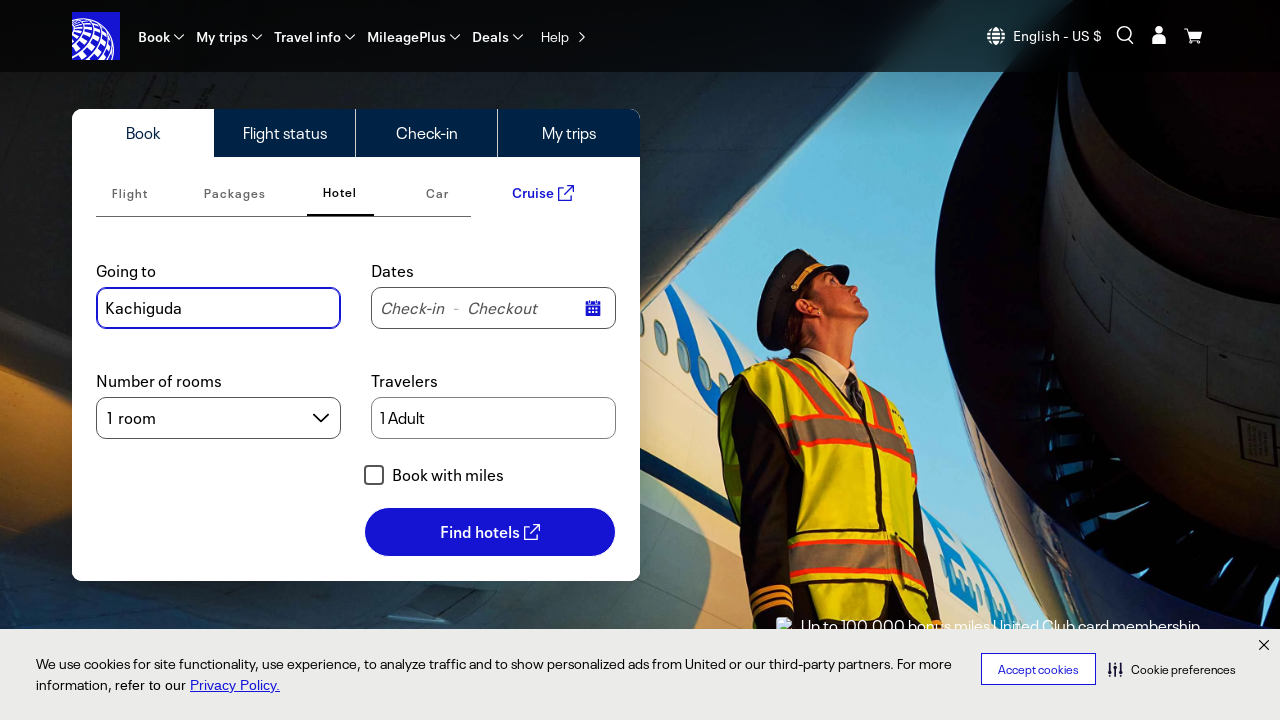

Pressed Enter to select hotel location from dropdown
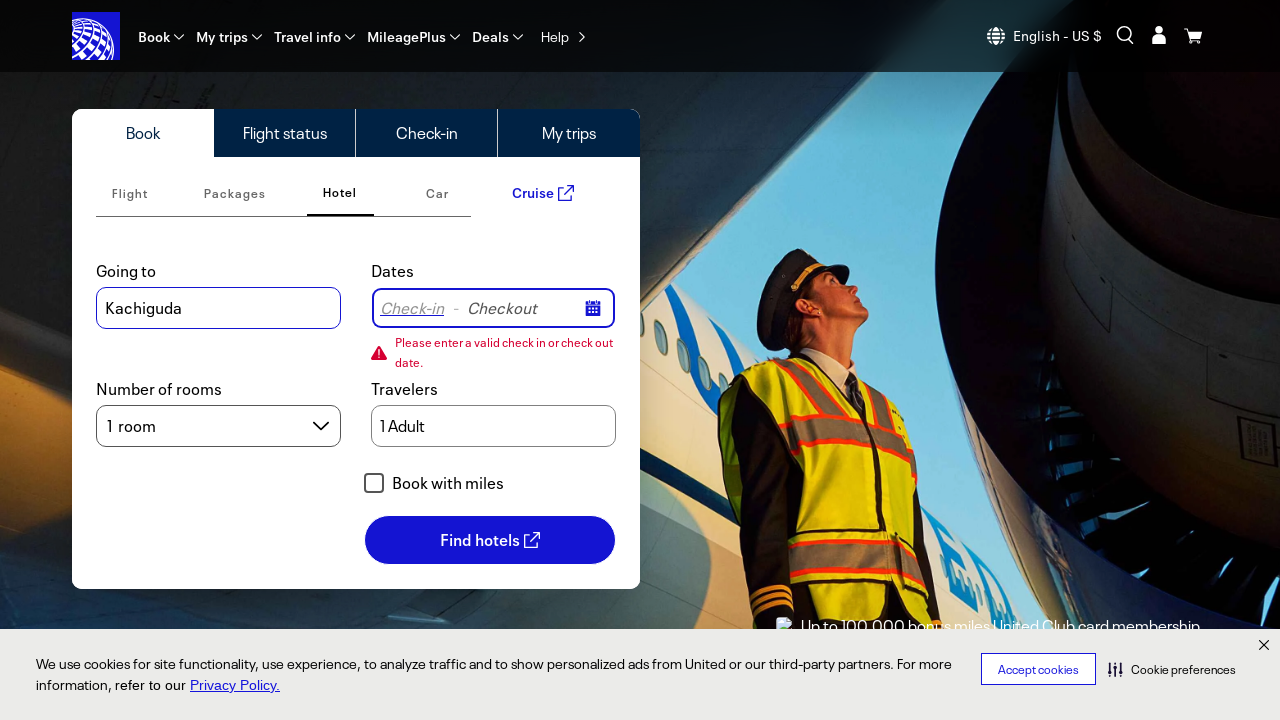

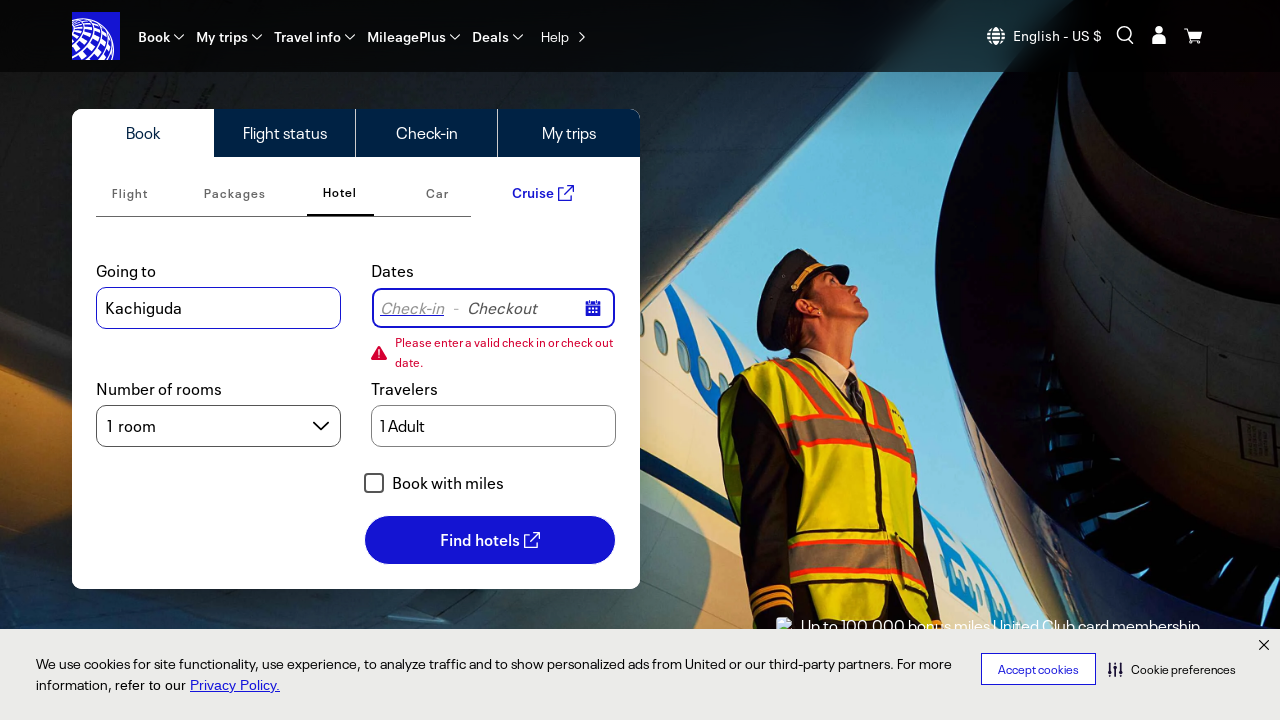